Verifies that the OrangeHRM website loads correctly by checking that the page title equals "OrangeHRM"

Starting URL: http://alchemy.hguy.co/orangehrm

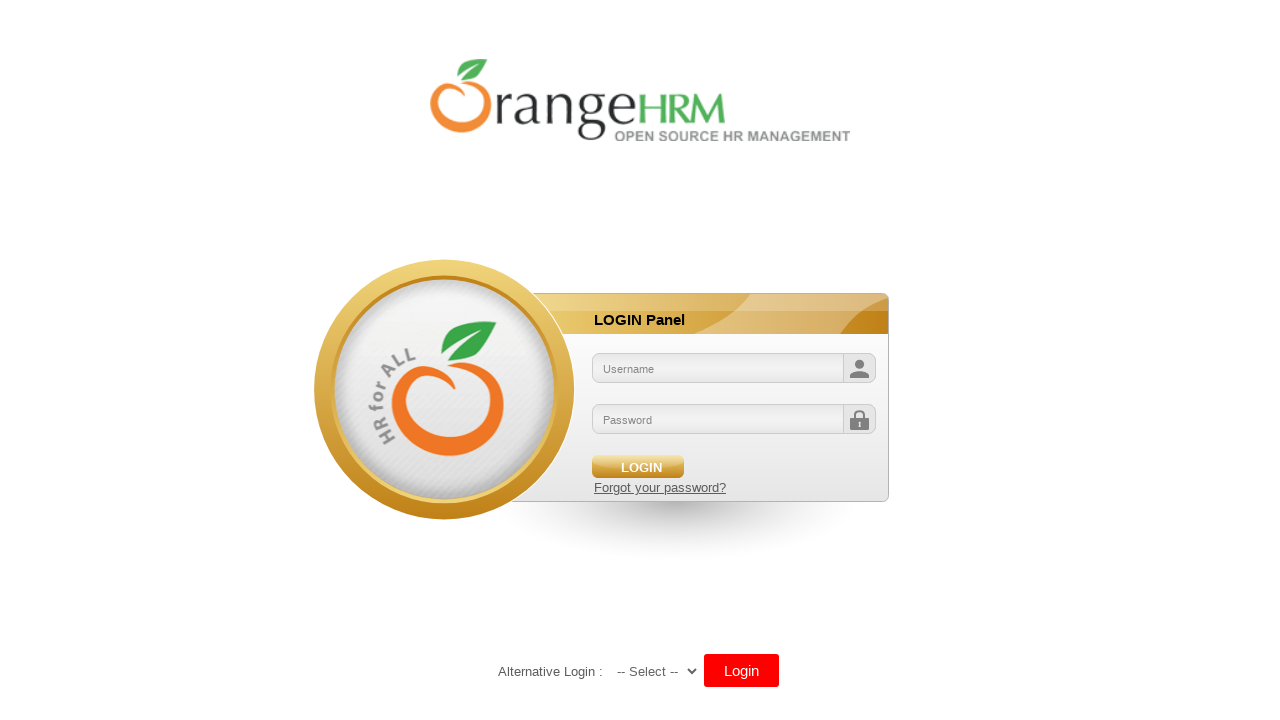

Navigated to OrangeHRM website at http://alchemy.hguy.co/orangehrm
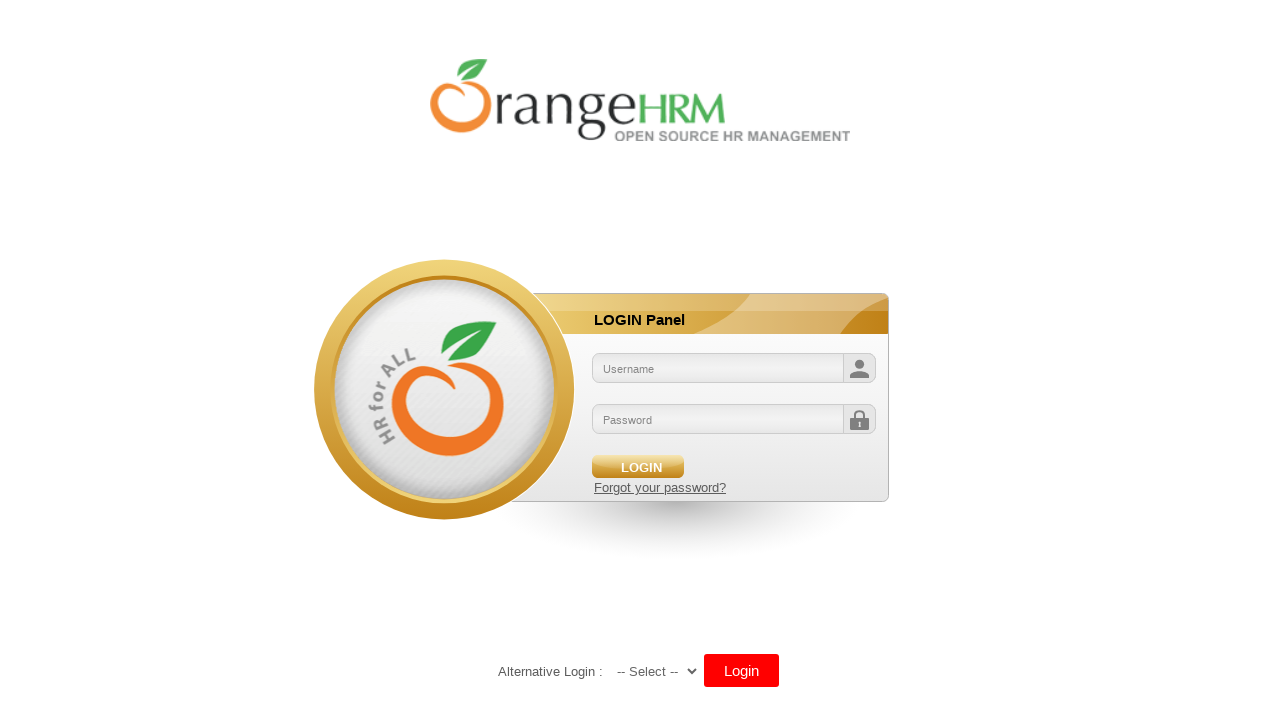

Verified that page title equals 'OrangeHRM'
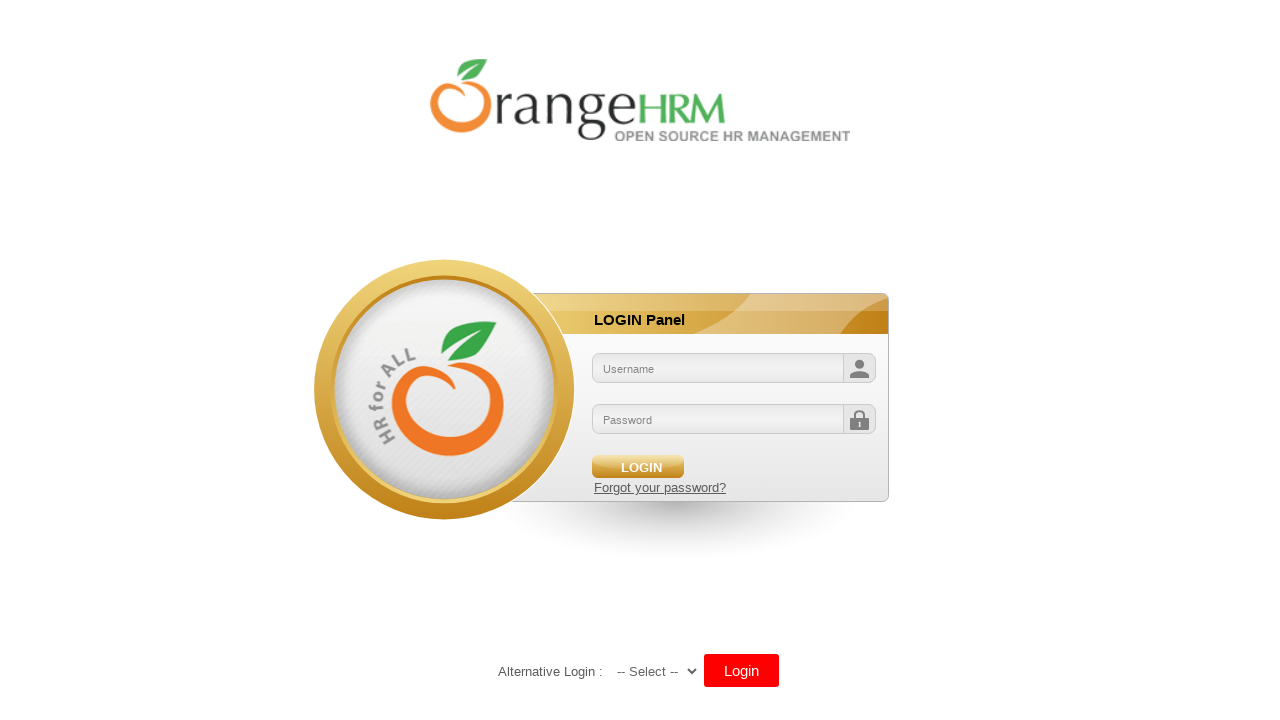

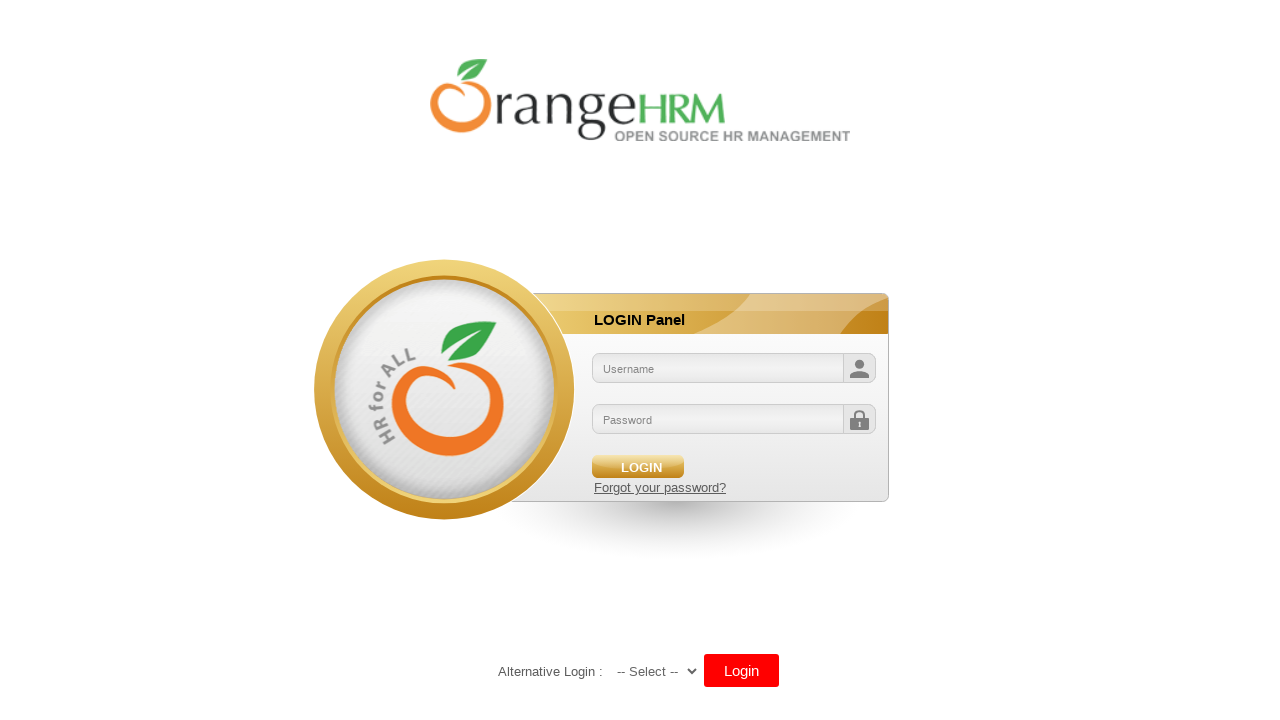